Navigates to Yahoo Japan homepage, locates the search box, types a search query character by character, and waits for search suggestions to appear.

Starting URL: https://www.yahoo.co.jp/

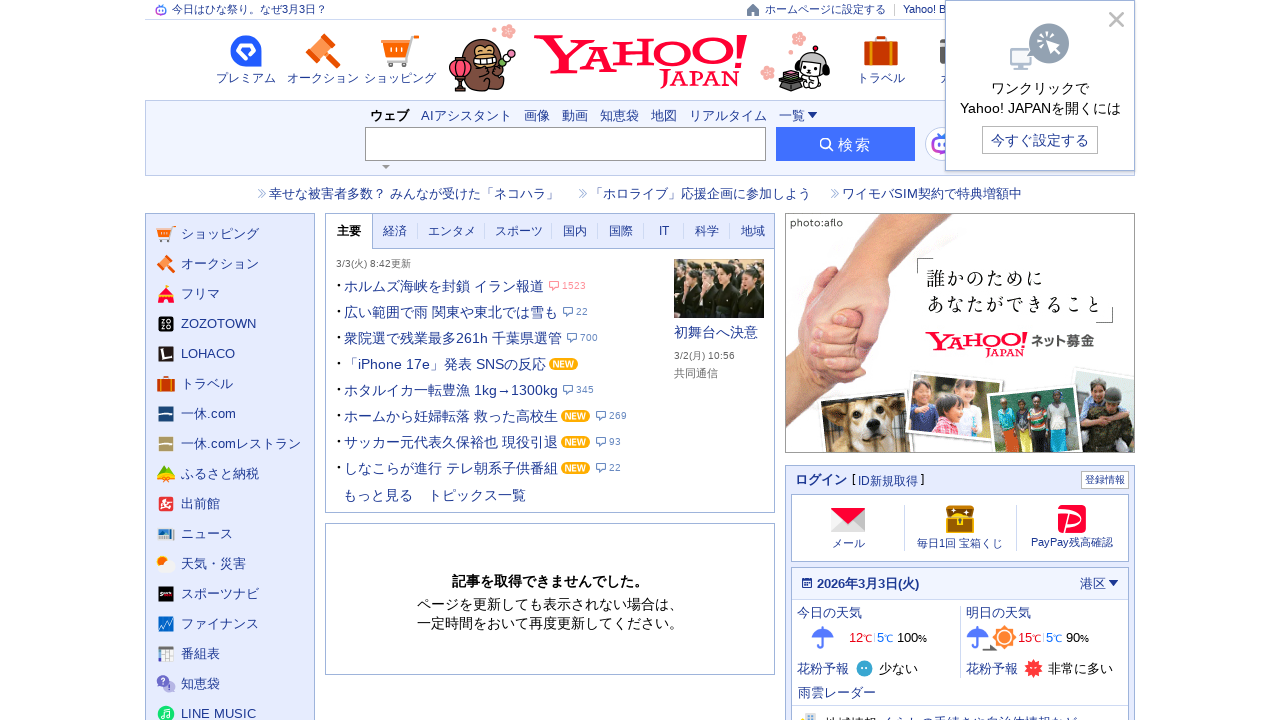

Waited for page to load (domcontentloaded state)
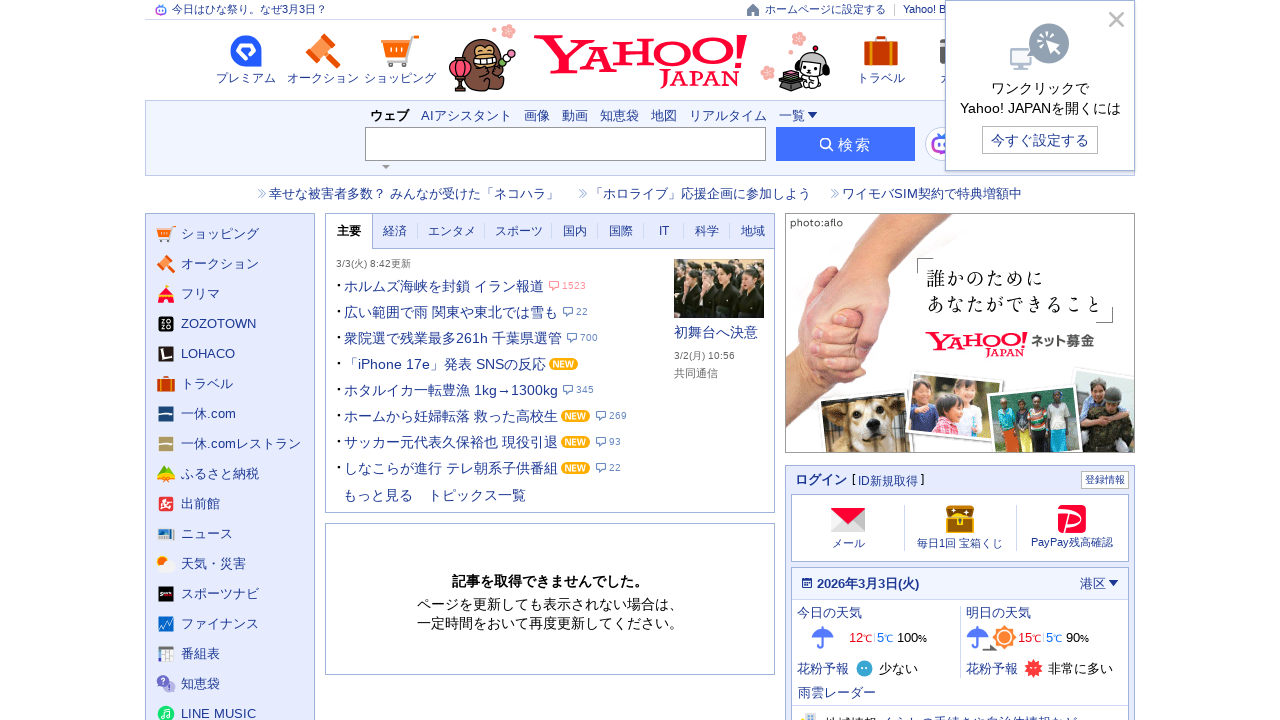

Clicked on the search box at (566, 144) on input[name='p']
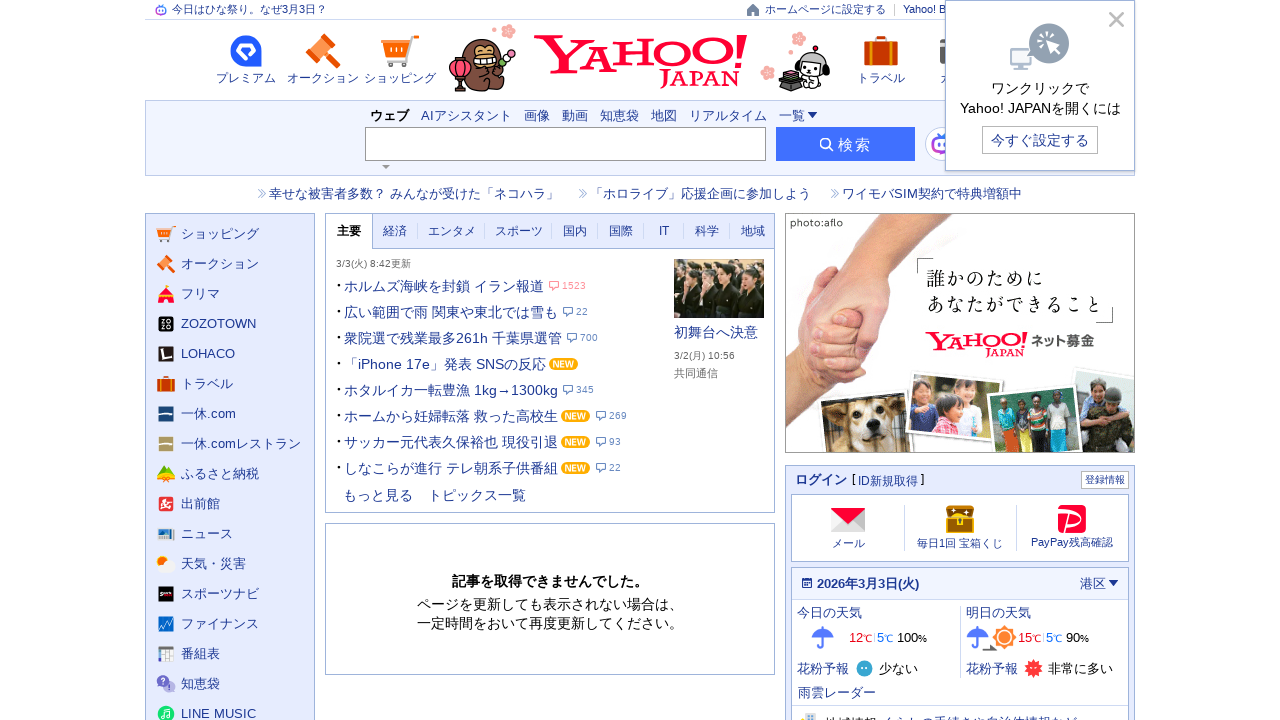

Typed character 'プ' into search box on input[name='p']
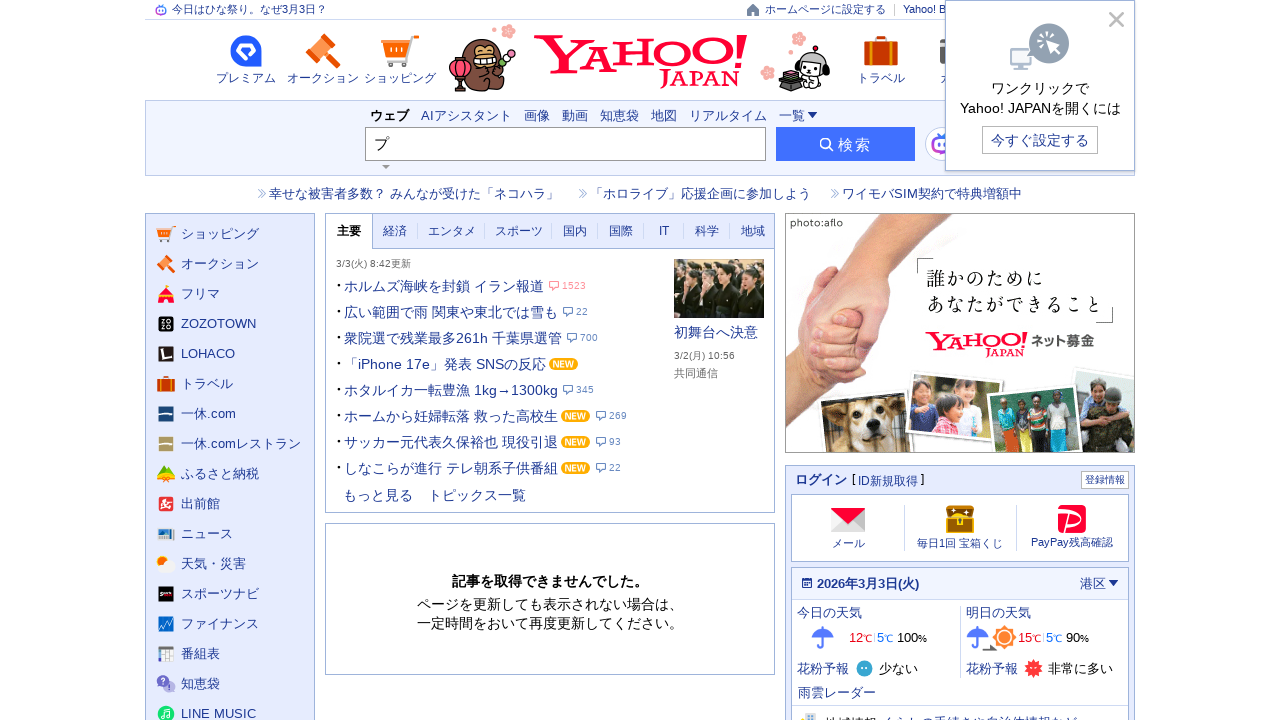

Typed character 'ロ' into search box on input[name='p']
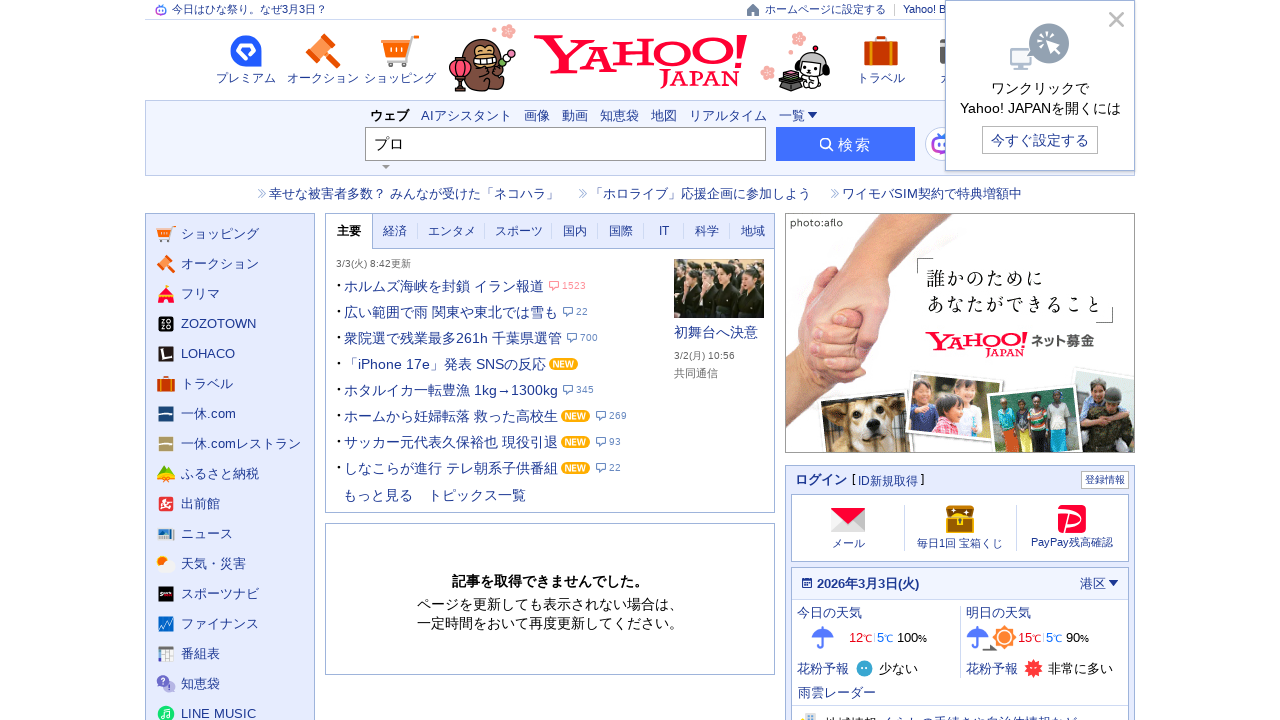

Typed character 'グ' into search box on input[name='p']
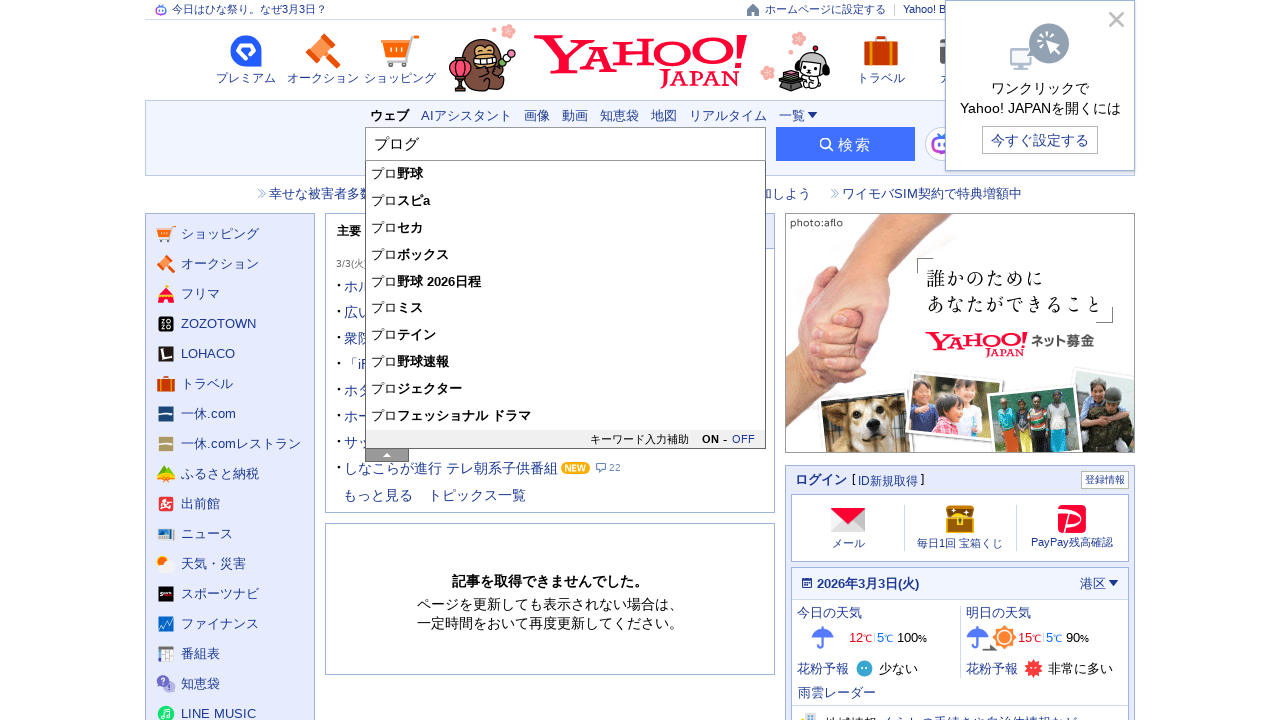

Typed character 'ラ' into search box on input[name='p']
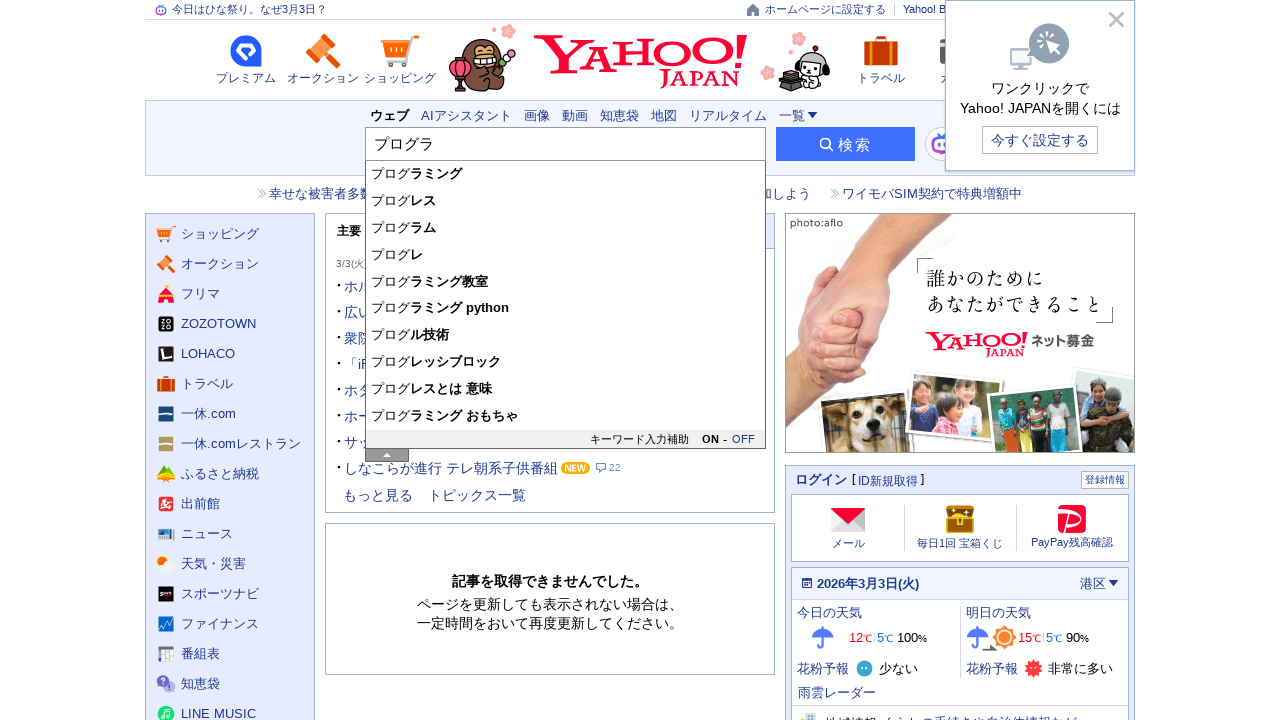

Typed character 'ミ' into search box on input[name='p']
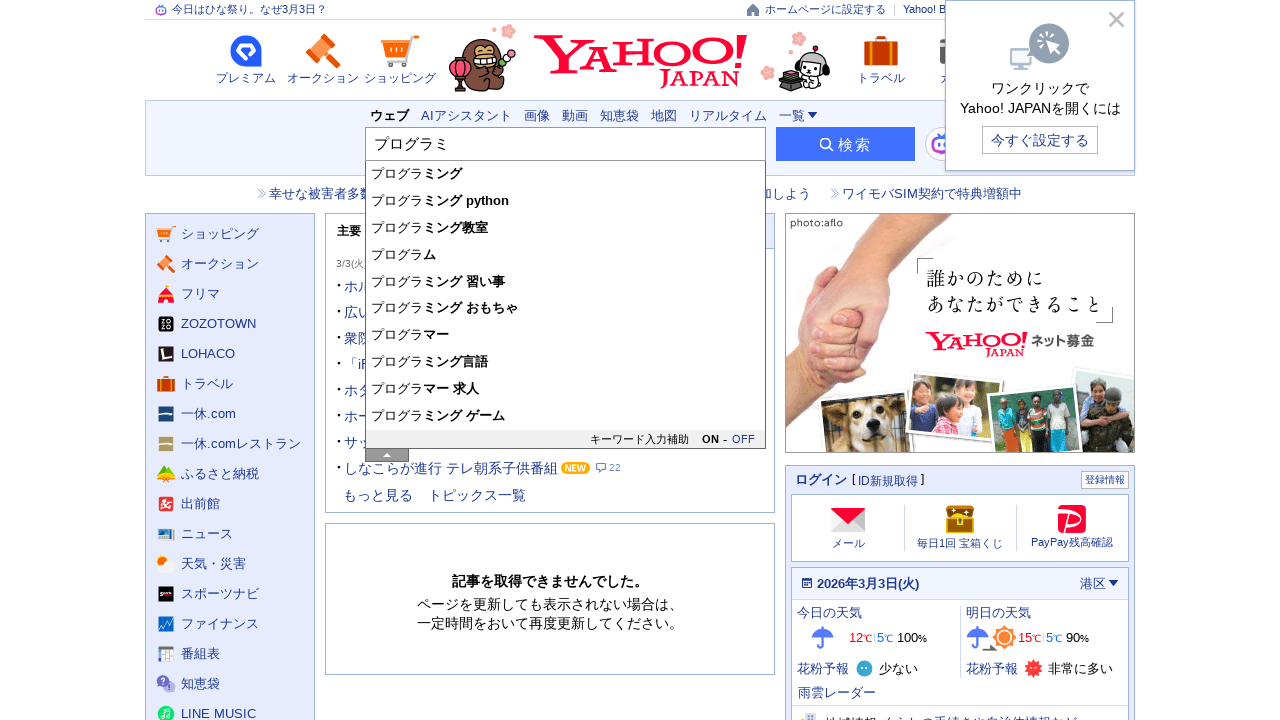

Typed character 'ン' into search box on input[name='p']
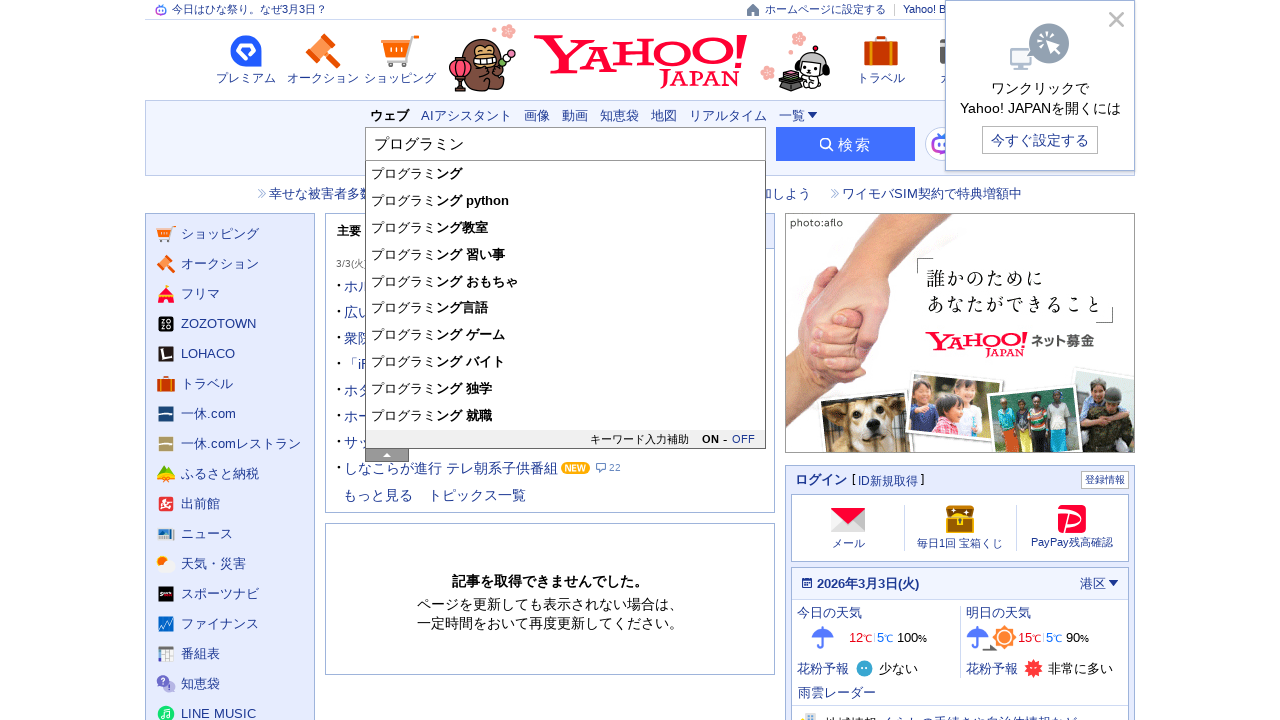

Typed character 'グ' into search box on input[name='p']
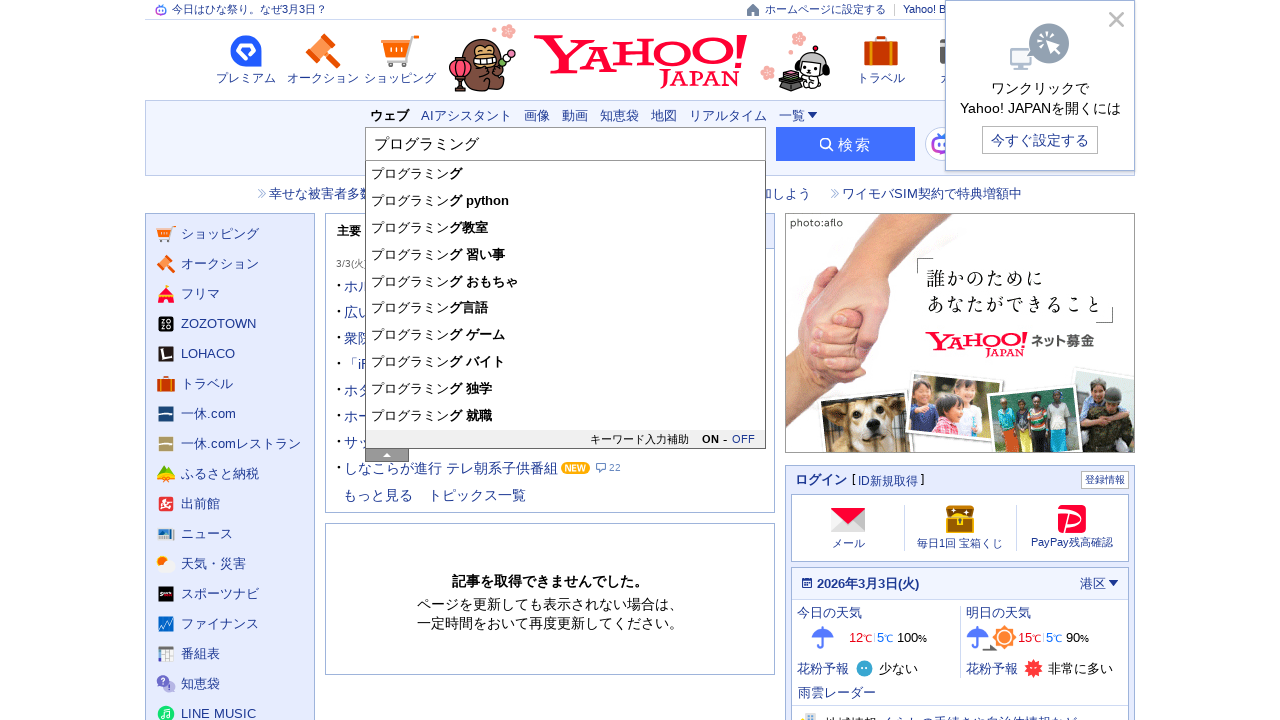

Search suggestions appeared
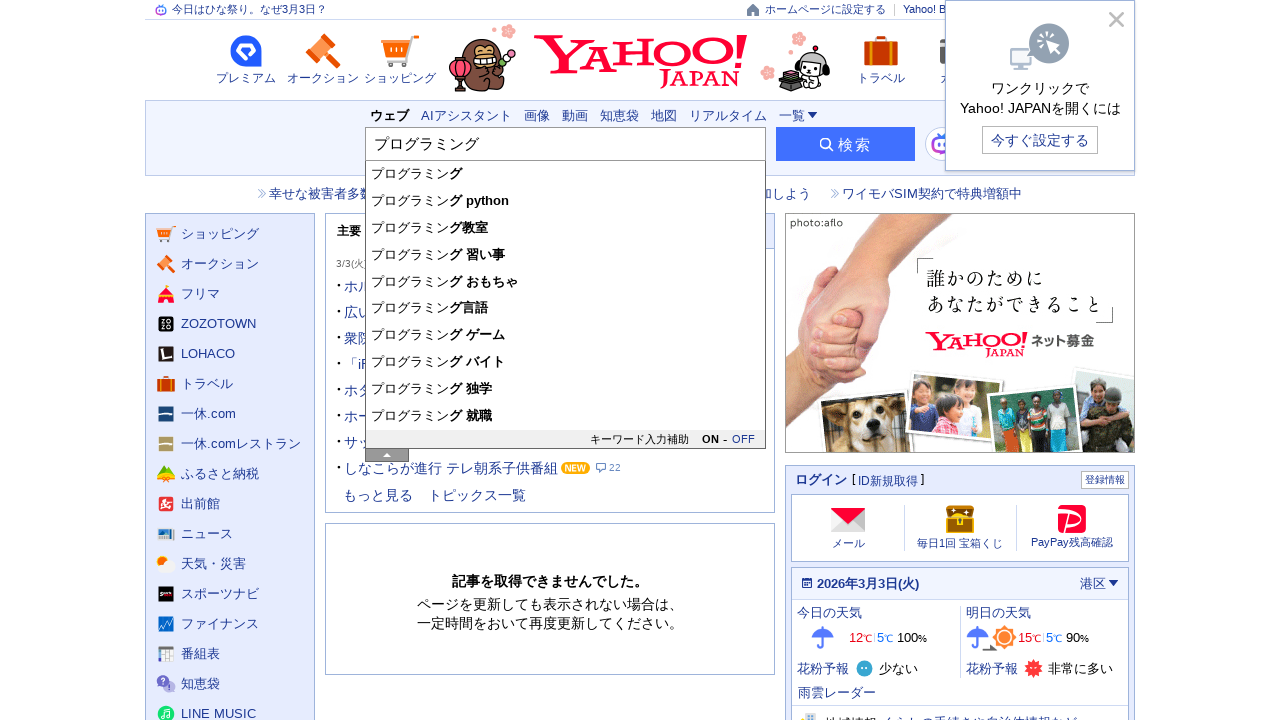

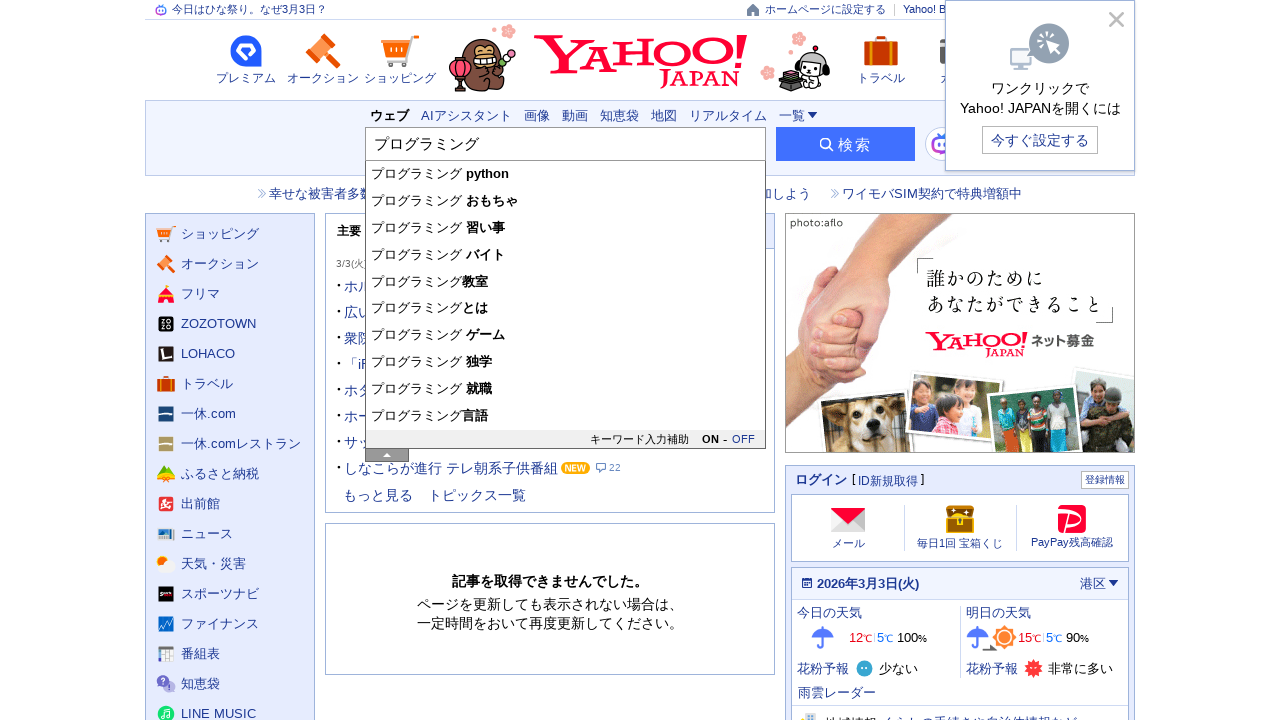